Tests moving a slider element to the right by increasing its value by 10 and verifying the displayed value matches

Starting URL: https://practice-automation.com/

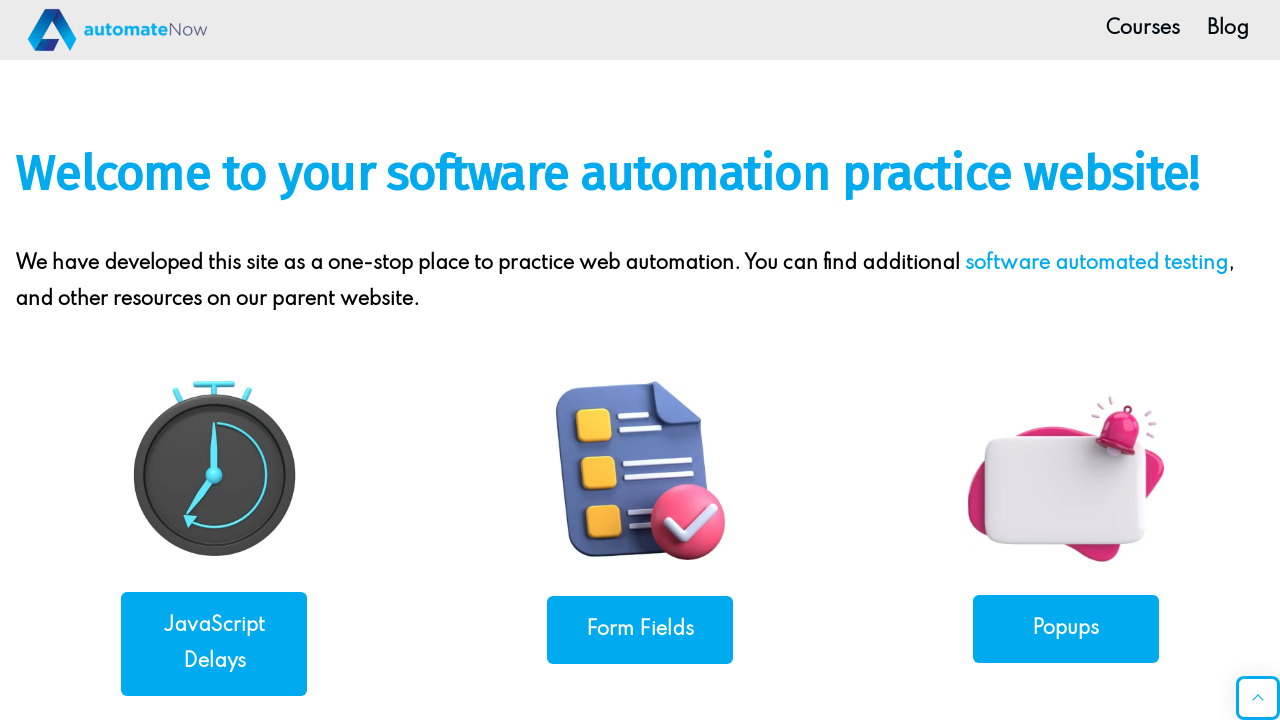

Clicked on Sliders link to navigate to sliders page at (214, 360) on text=Sliders
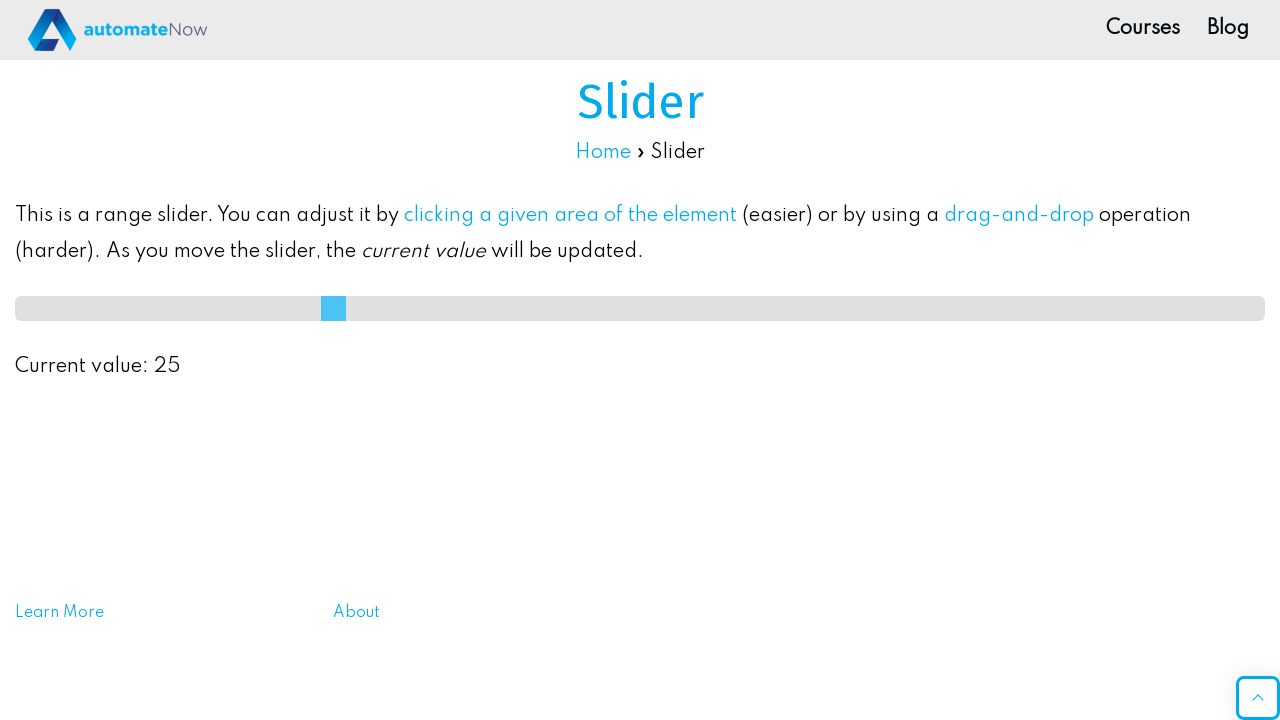

Slider element #slideMe became visible
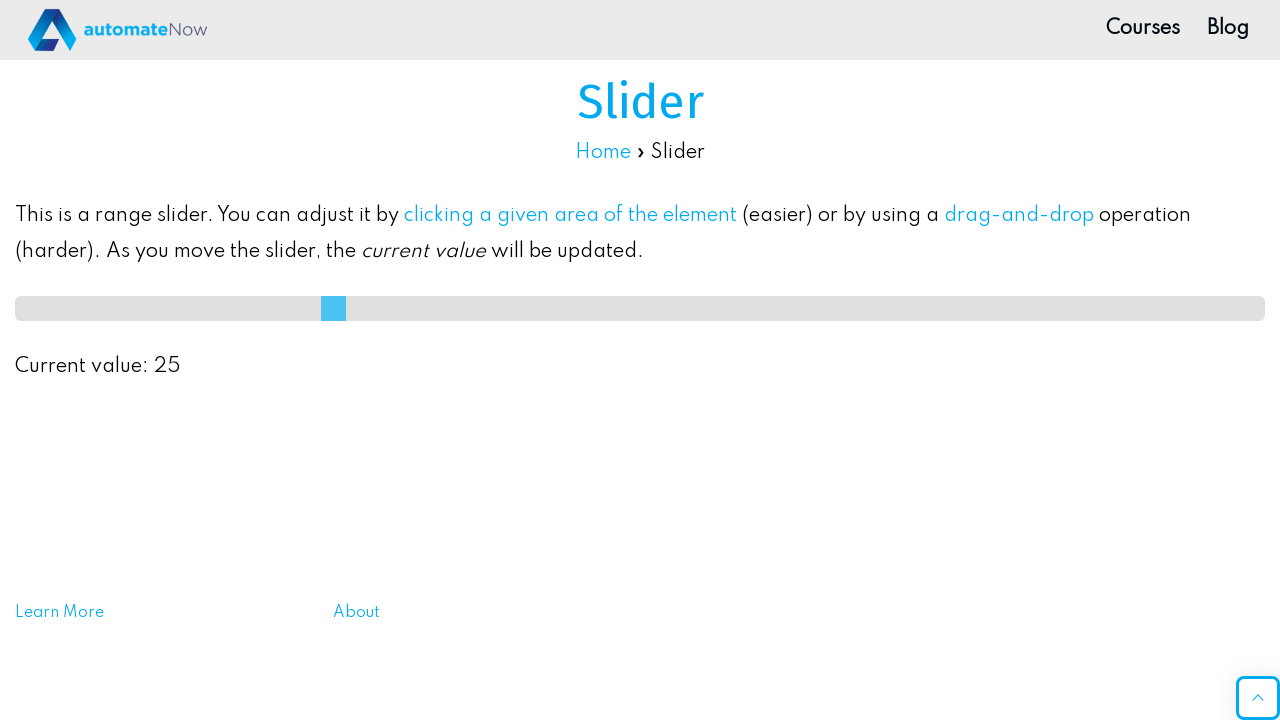

Retrieved current slider value: 25
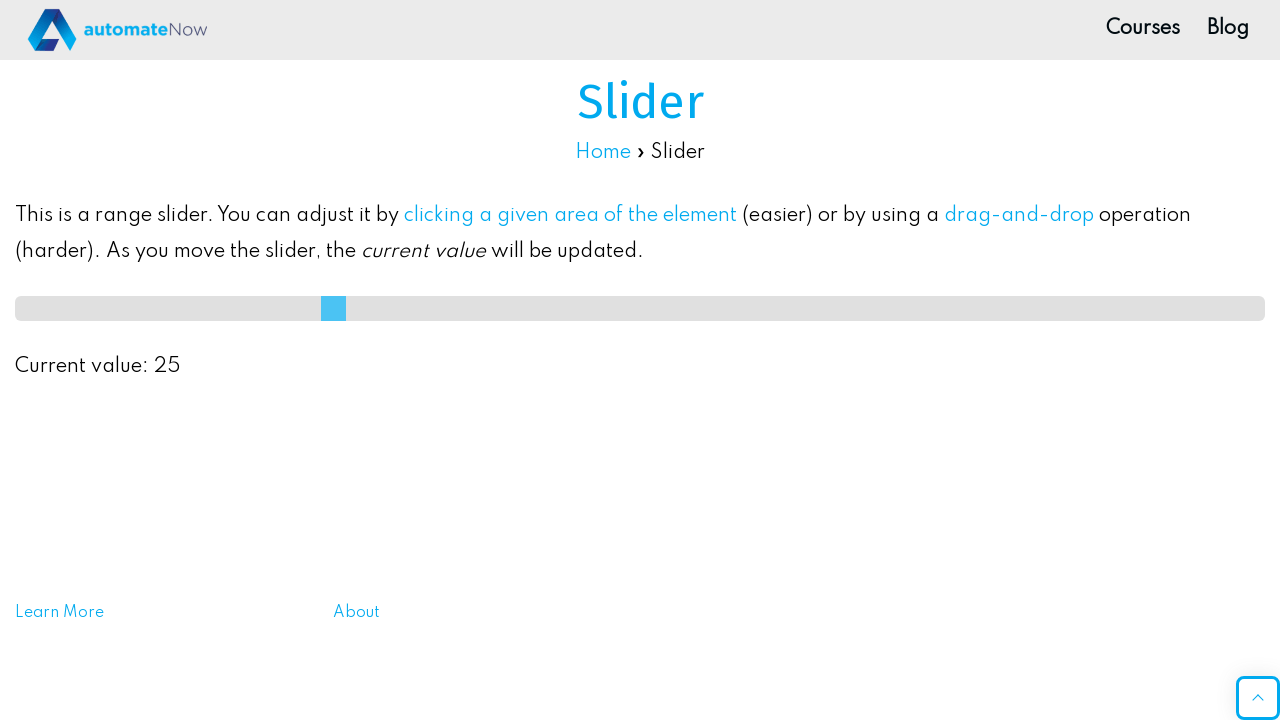

Calculated new slider value: 35 (current 25 + 10)
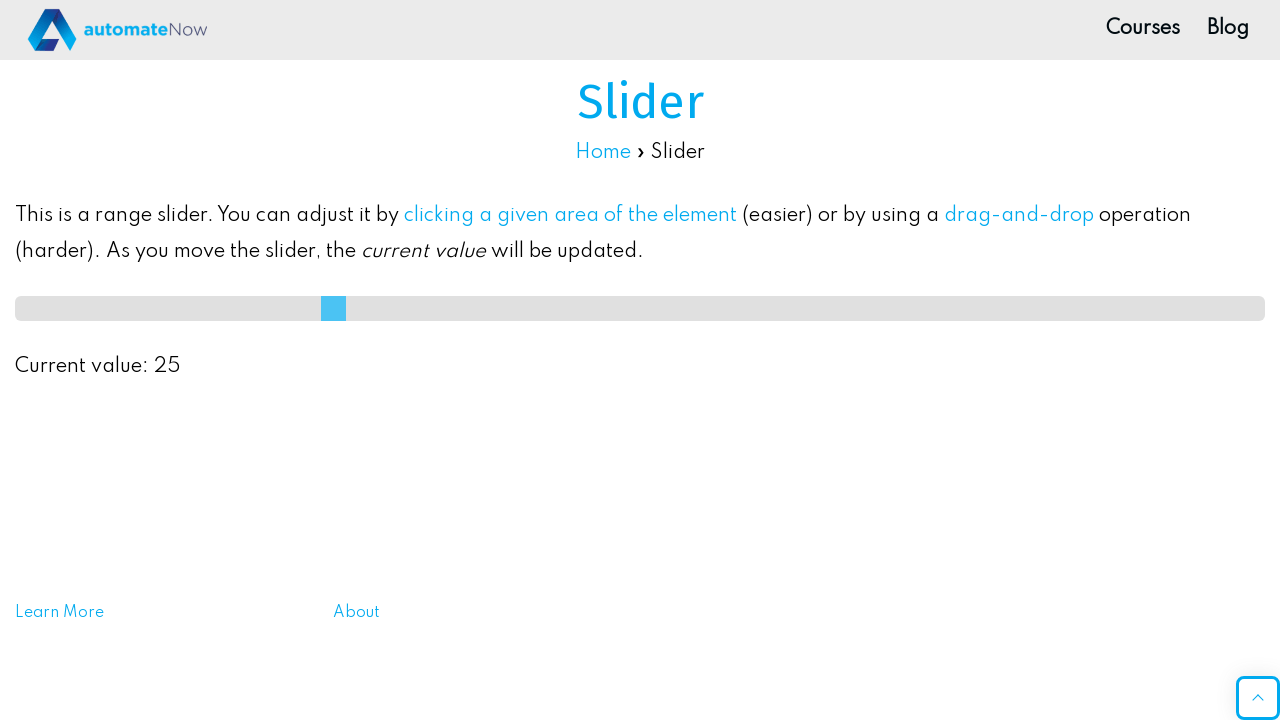

Set slider value to 35 using JavaScript and triggered input event
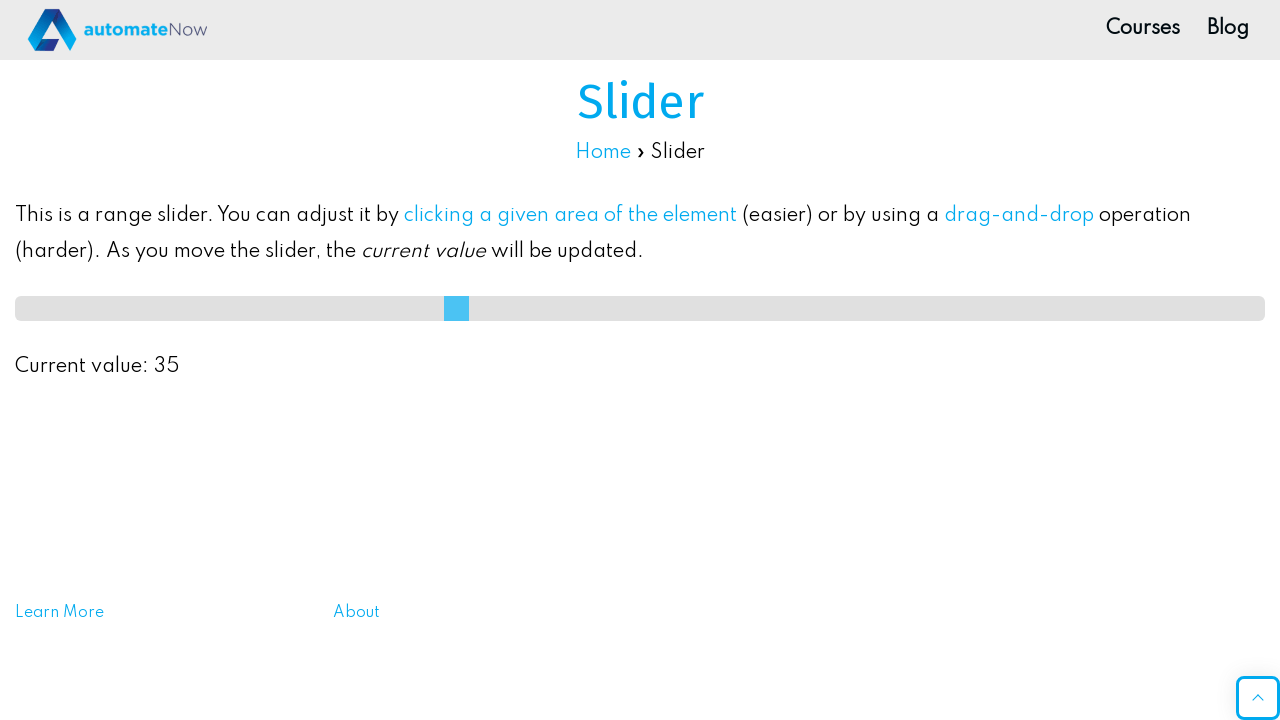

Verified slider value updated to 35
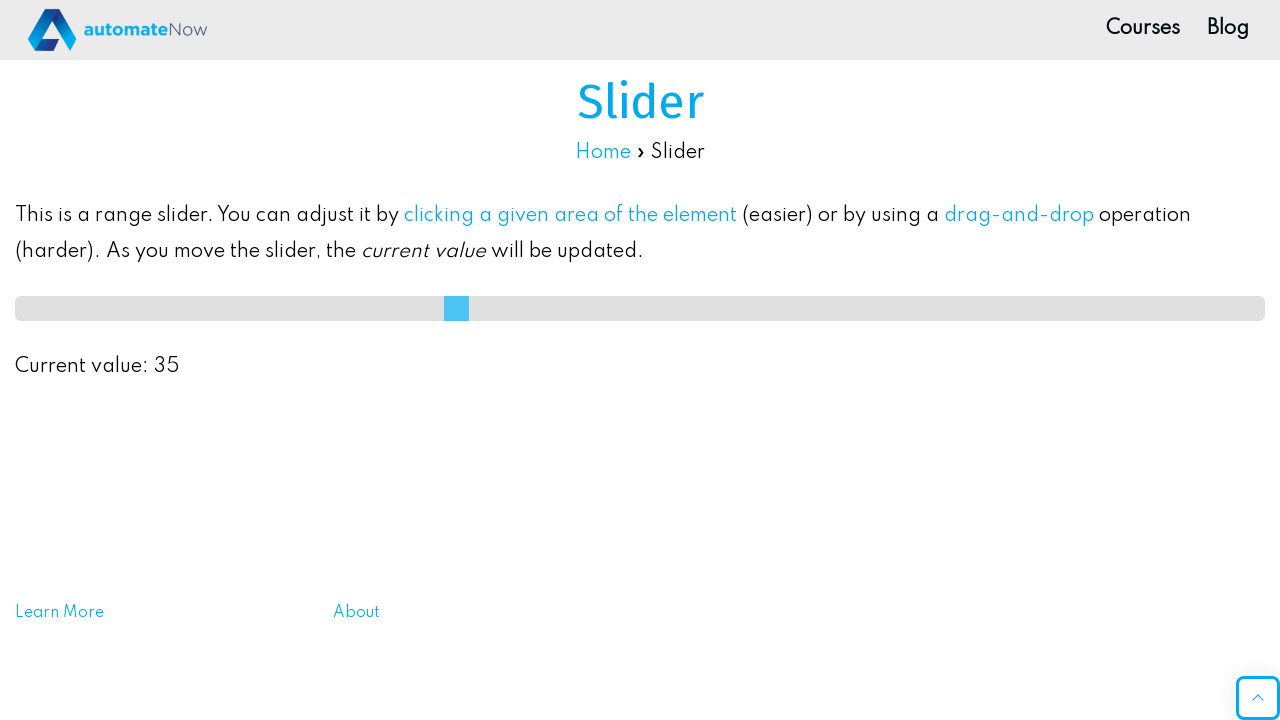

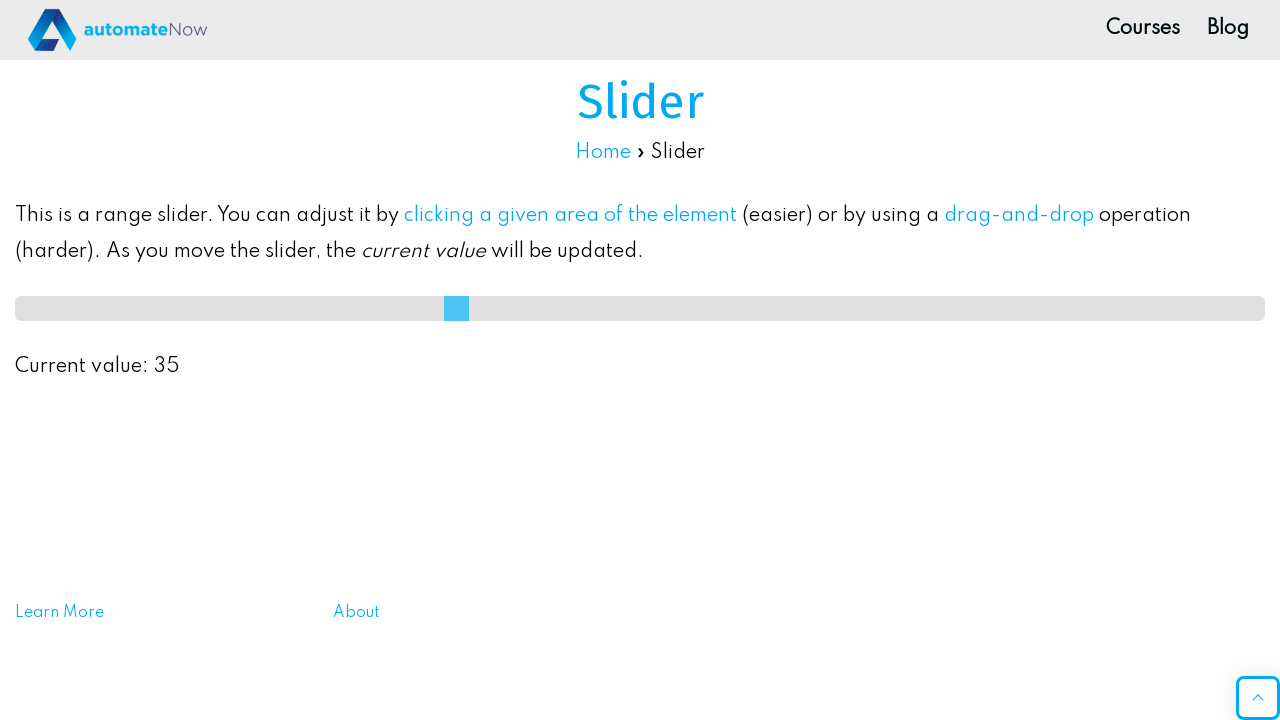